Tests checkbox functionality on W3C WAI-ARIA example page by clicking a collapse button and then selecting all unchecked checkboxes.

Starting URL: https://www.w3.org/TR/2019/NOTE-wai-aria-practices-1.1-20190814/examples/checkbox/checkbox-1/checkbox-1.html

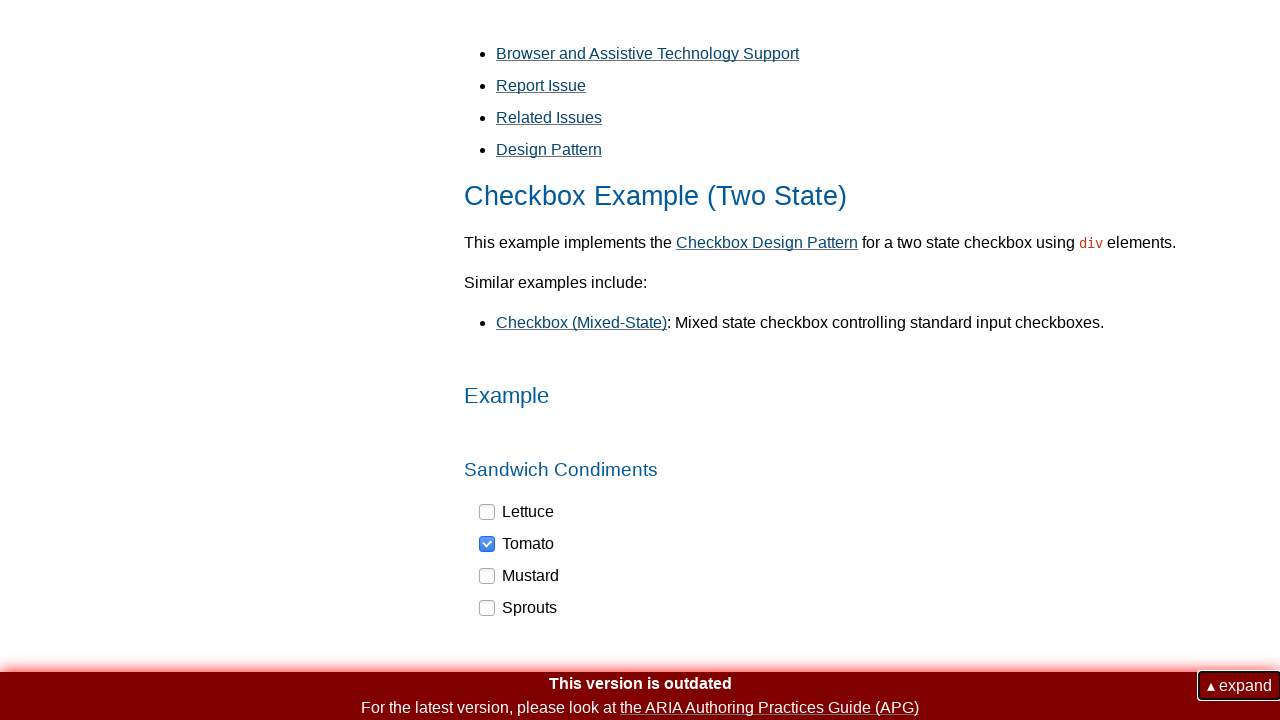

Navigated to W3C WAI-ARIA checkbox example page
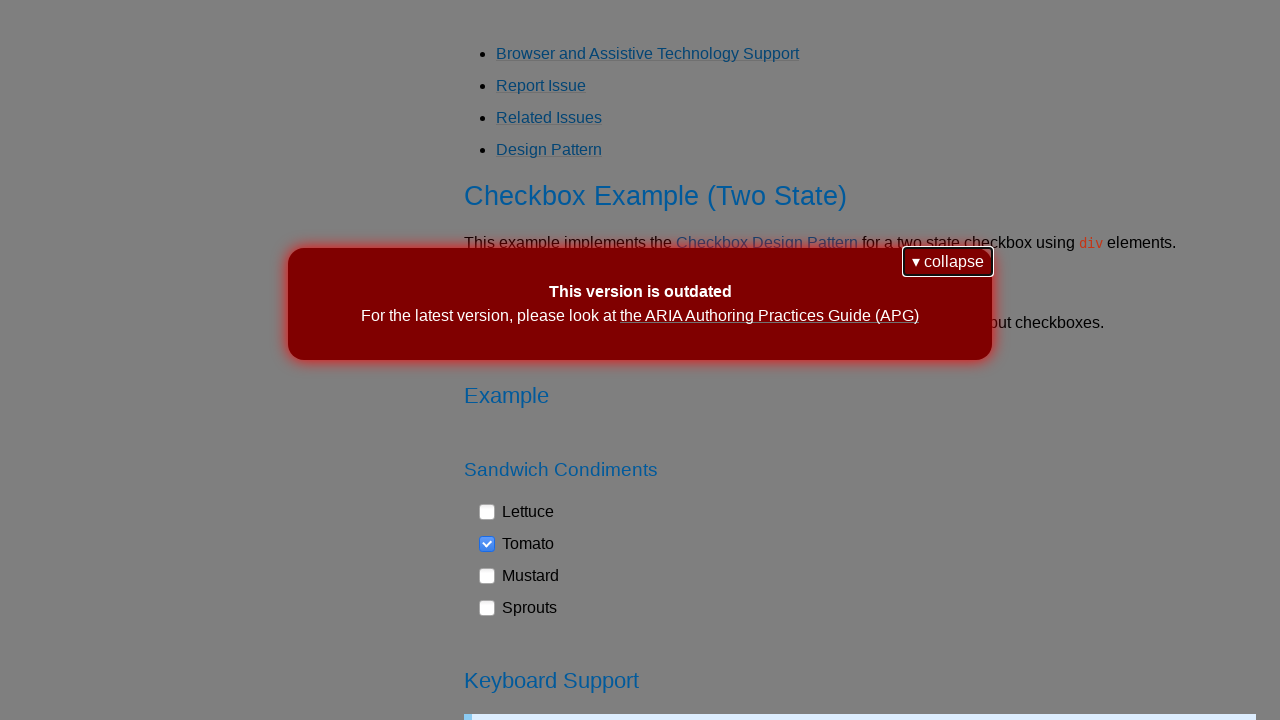

Clicked collapse/expand button at (948, 262) on xpath=//button
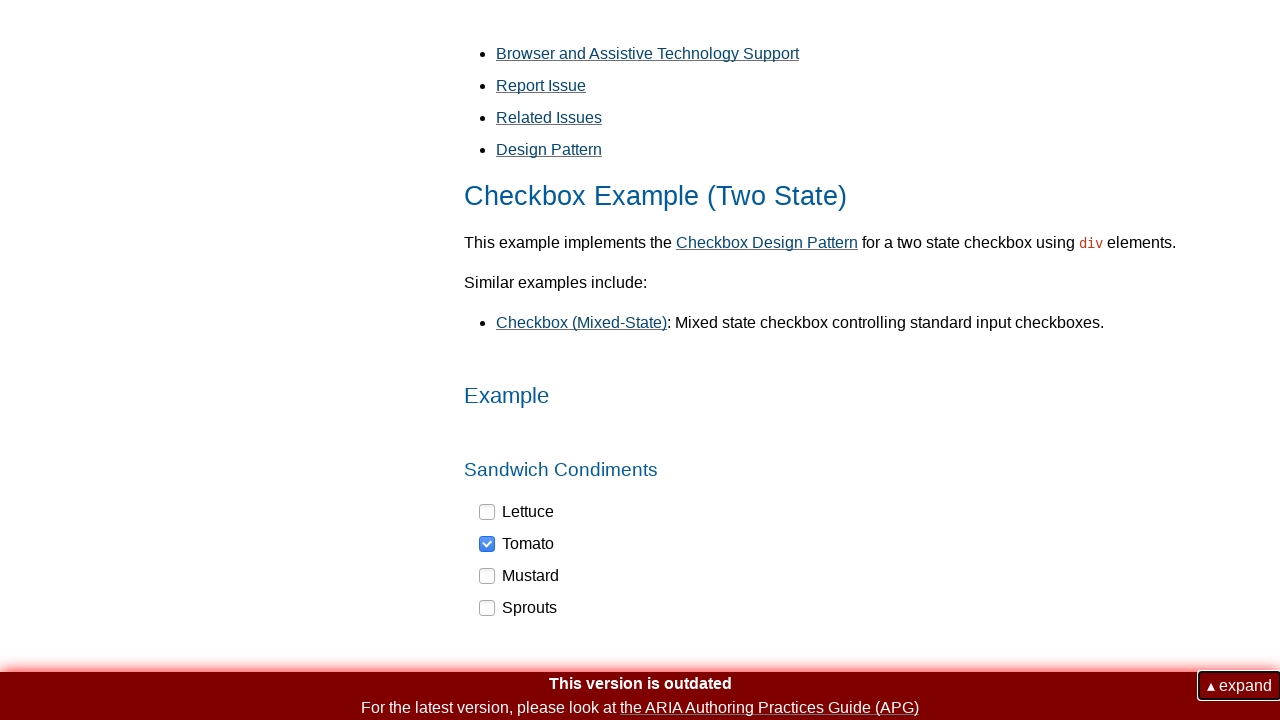

Checkboxes became visible
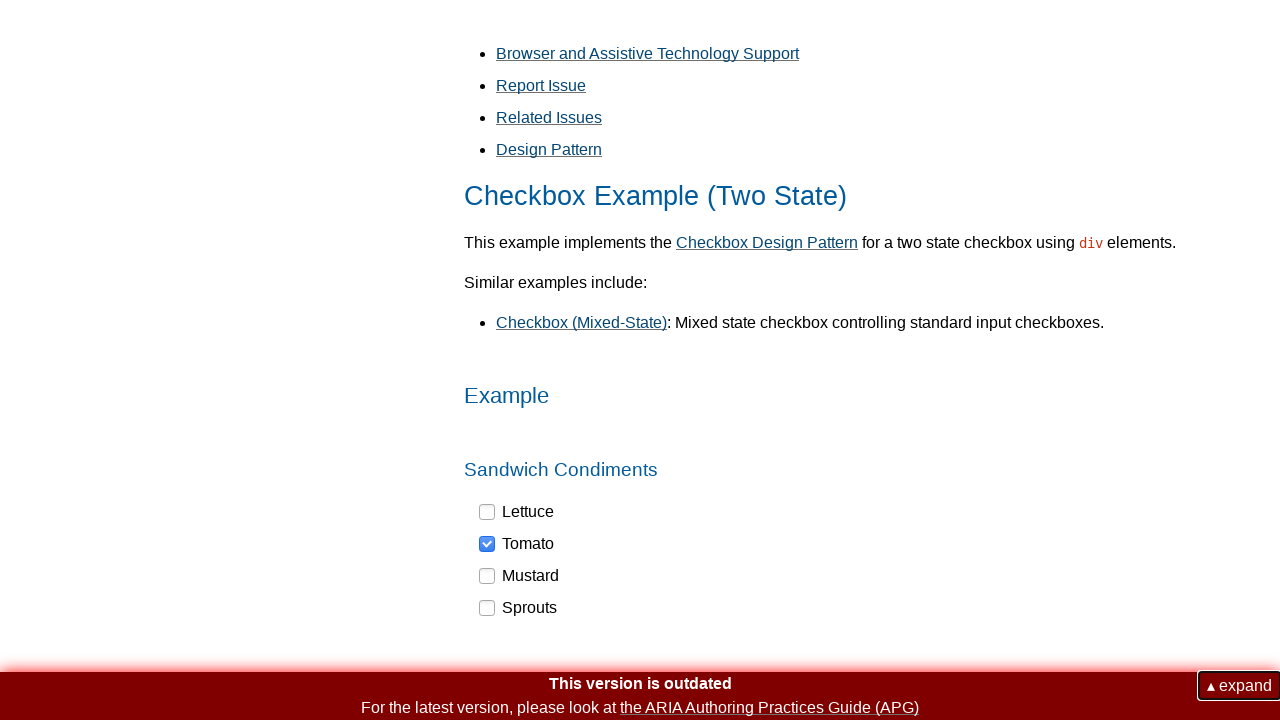

Found 4 checkboxes on the page
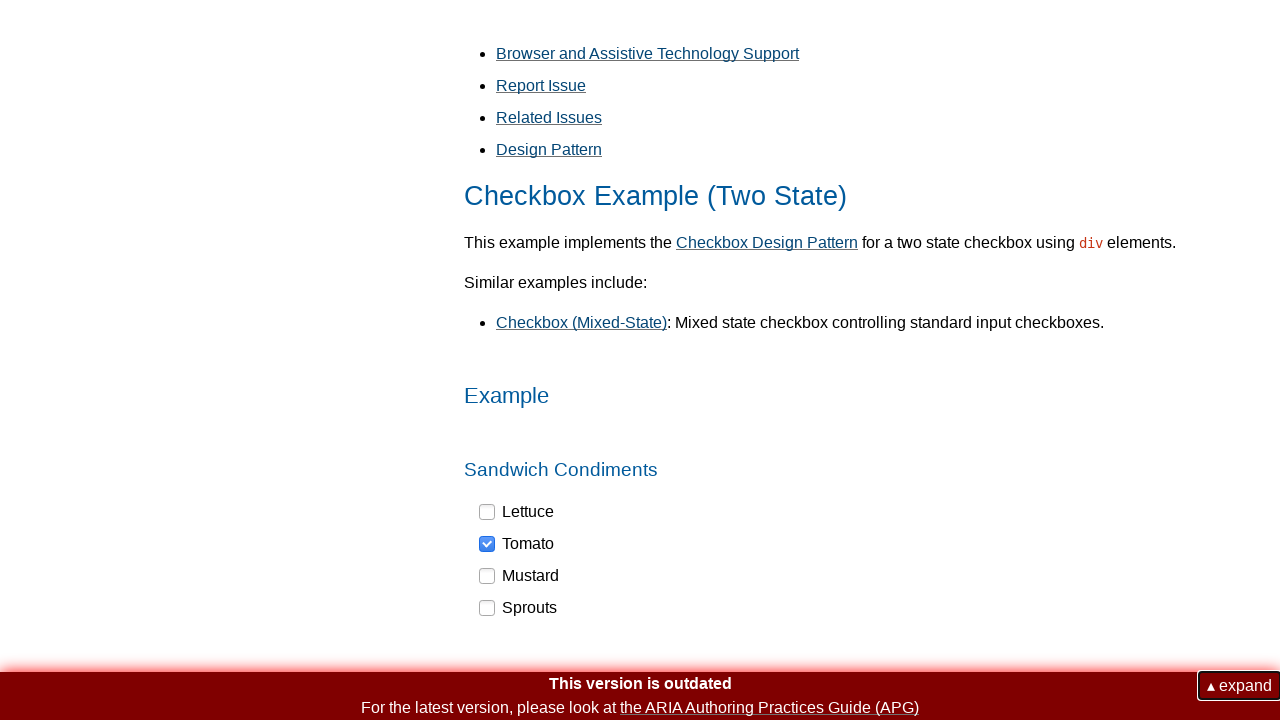

Clicked unchecked checkbox 1 at (517, 512) on div[role='checkbox'] >> nth=0
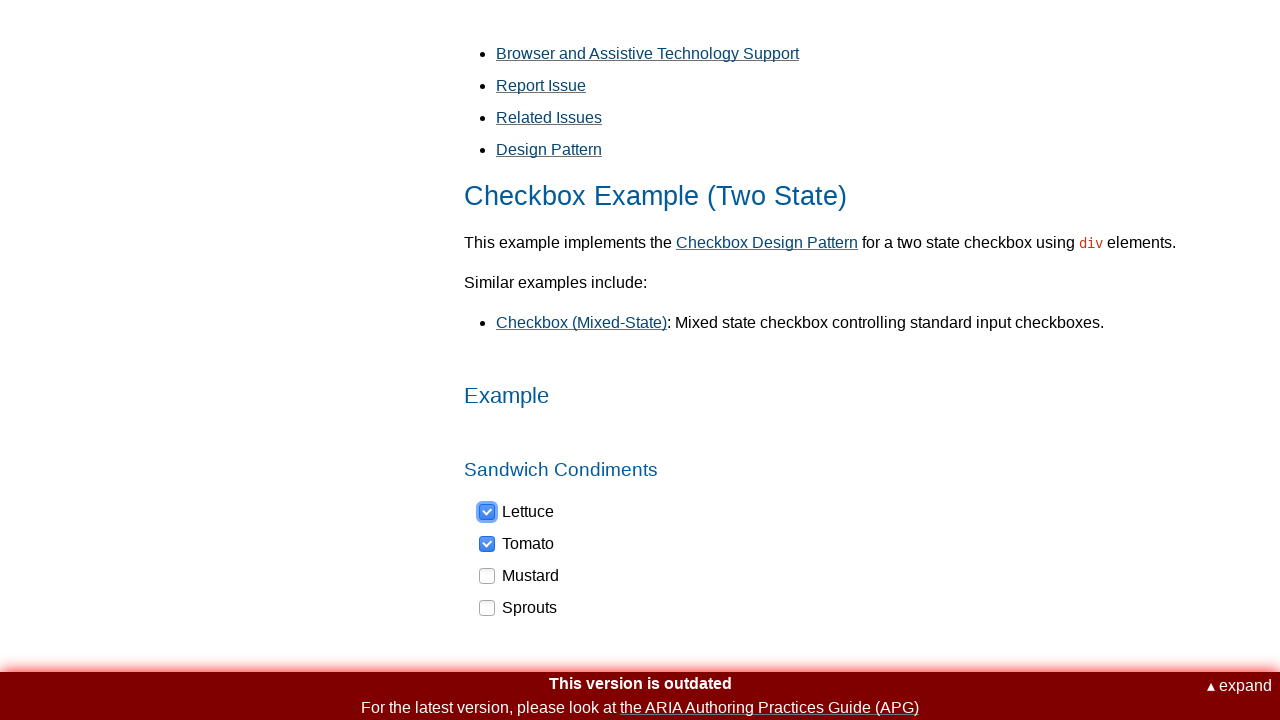

Clicked unchecked checkbox 3 at (520, 576) on div[role='checkbox'] >> nth=2
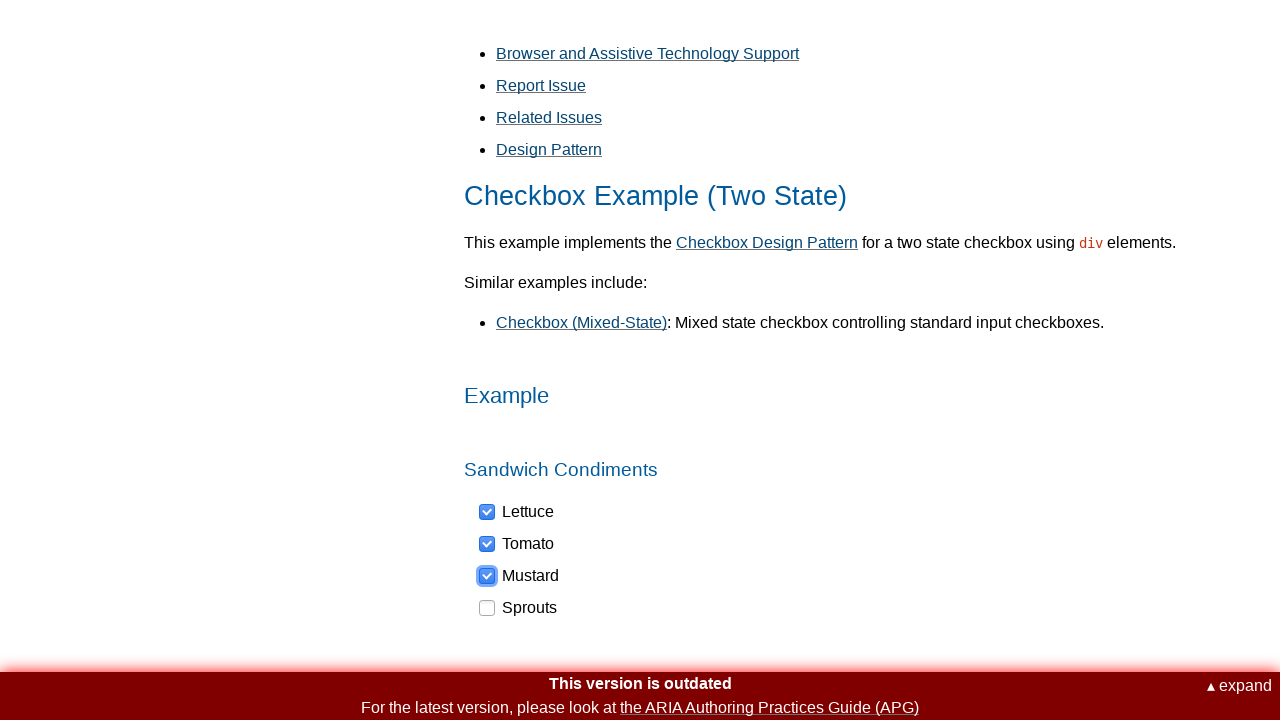

Clicked unchecked checkbox 4 at (519, 608) on div[role='checkbox'] >> nth=3
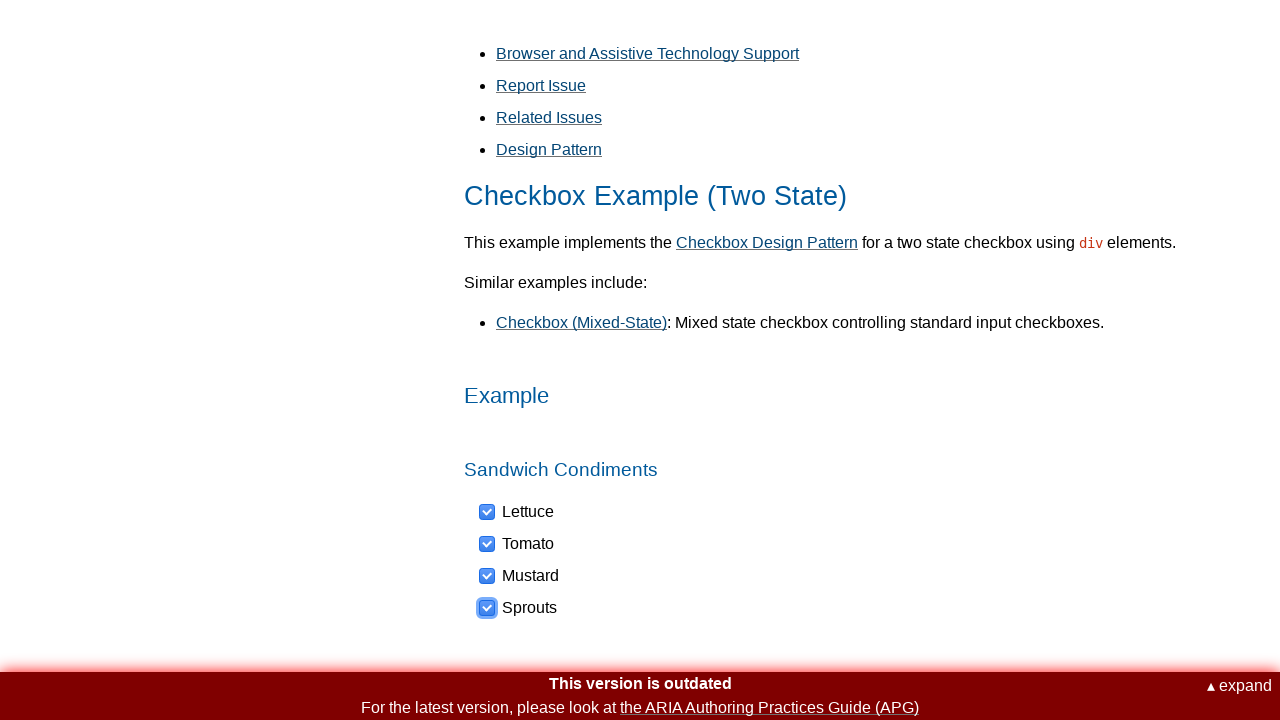

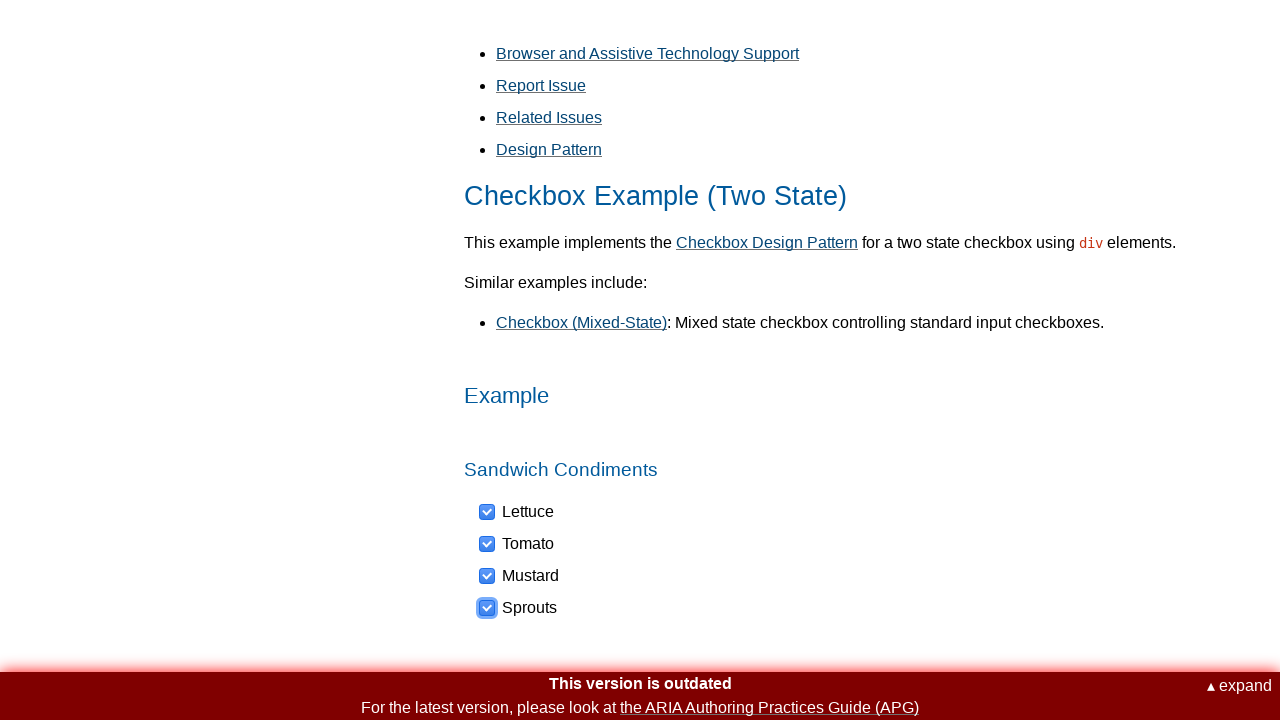